Navigates to the Sauce Labs homepage and waits for the page to load. This is a basic page load verification test.

Starting URL: https://saucelabs.com

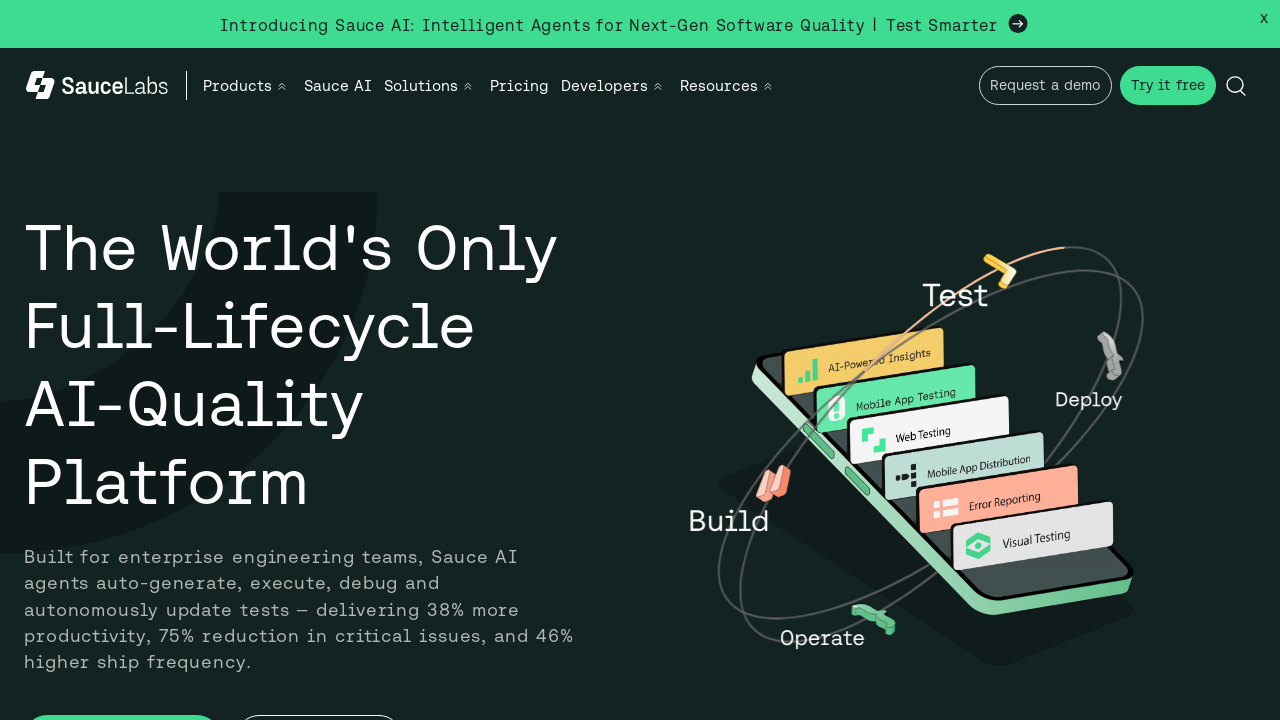

Page DOM content loaded
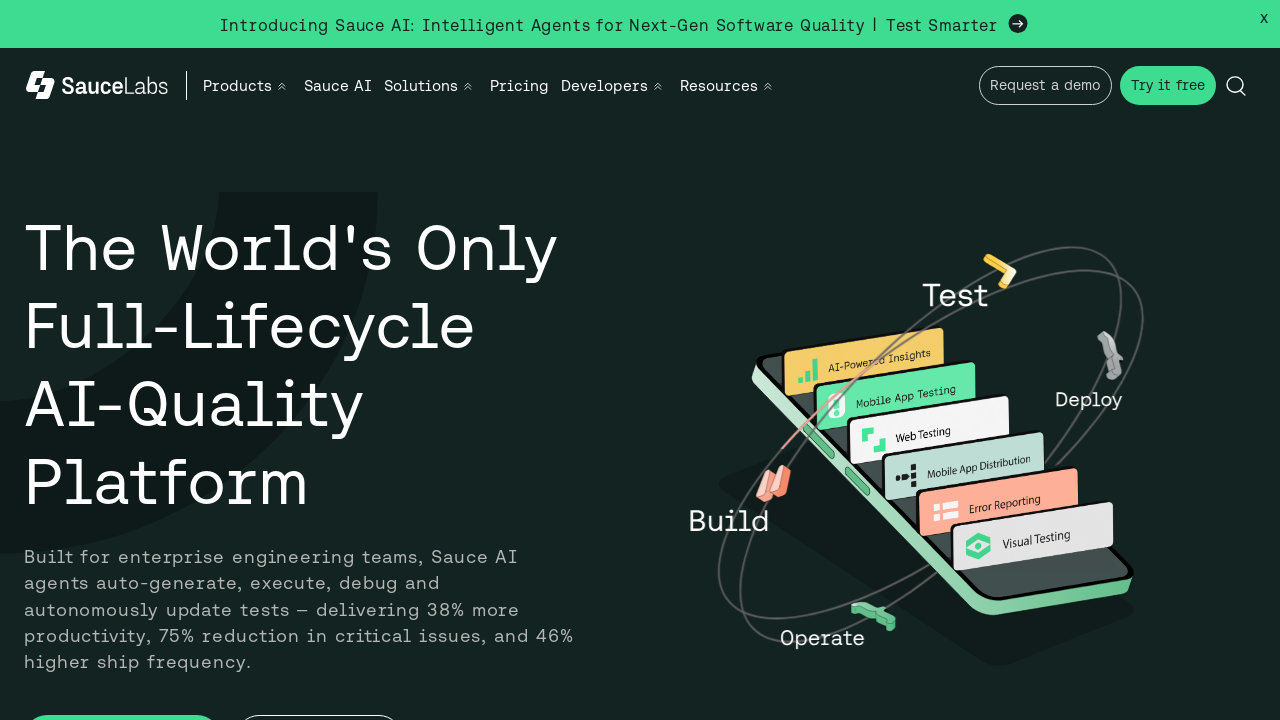

Page body element is visible - Sauce Labs homepage loaded successfully
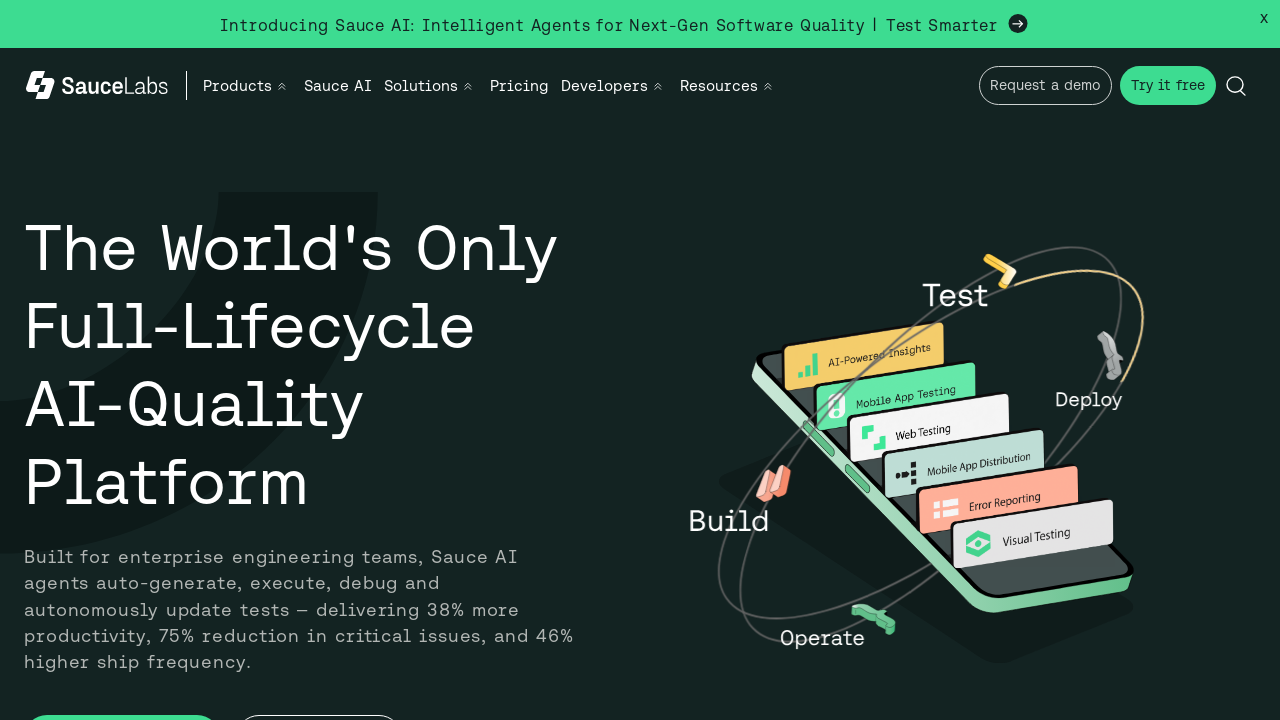

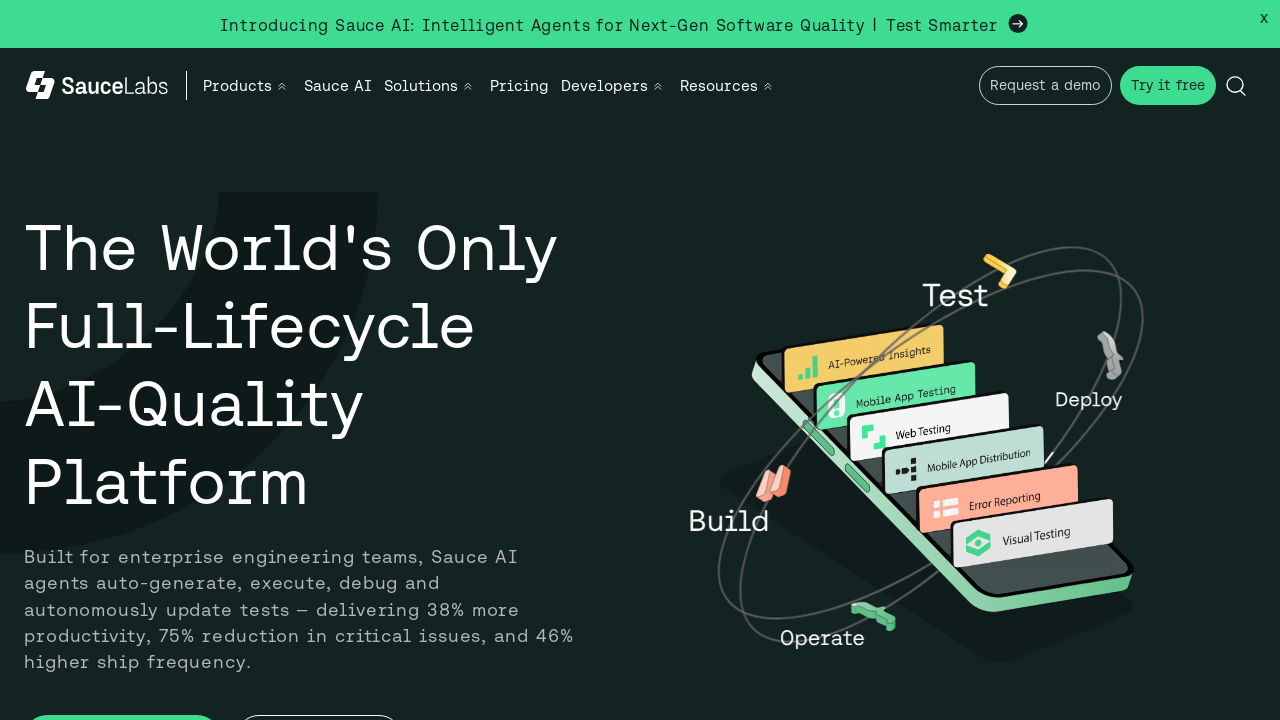